Tests double-click functionality on thecode.media website by double-clicking on a tab and verifying the search title changes.

Starting URL: https://thecode.media/

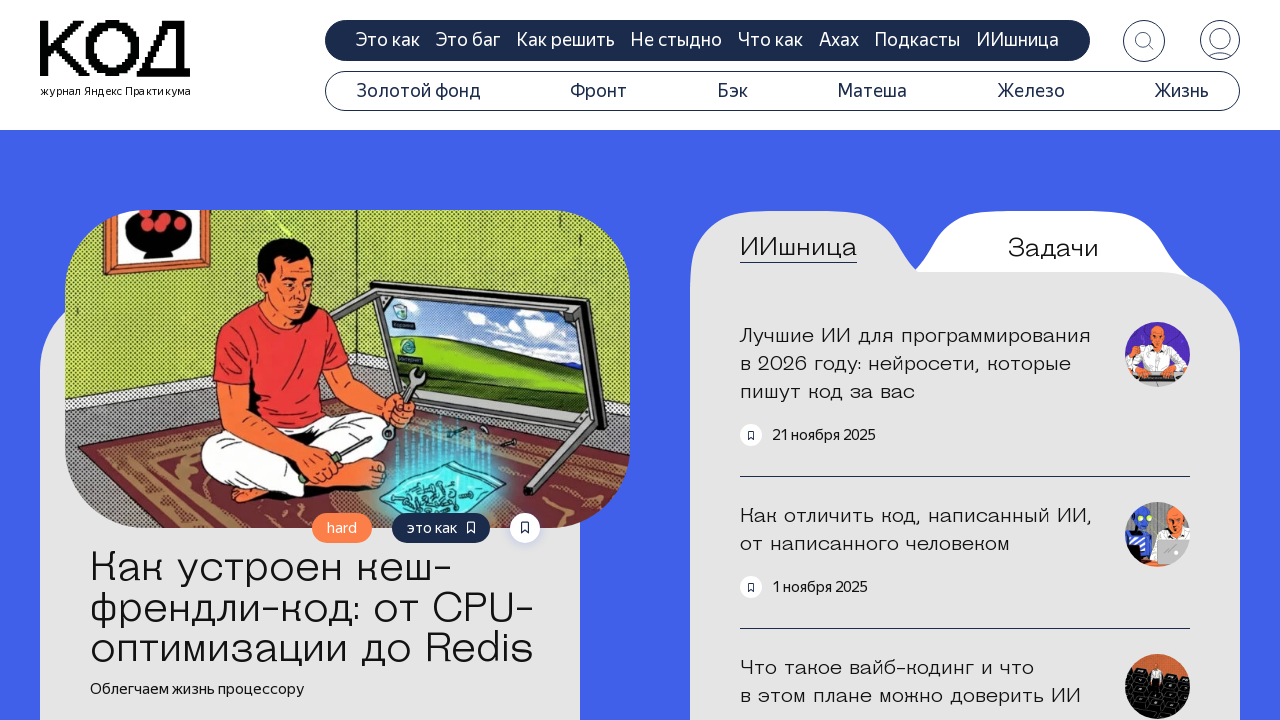

Double-clicked on the questions tab at (1053, 248) on .tab-questions
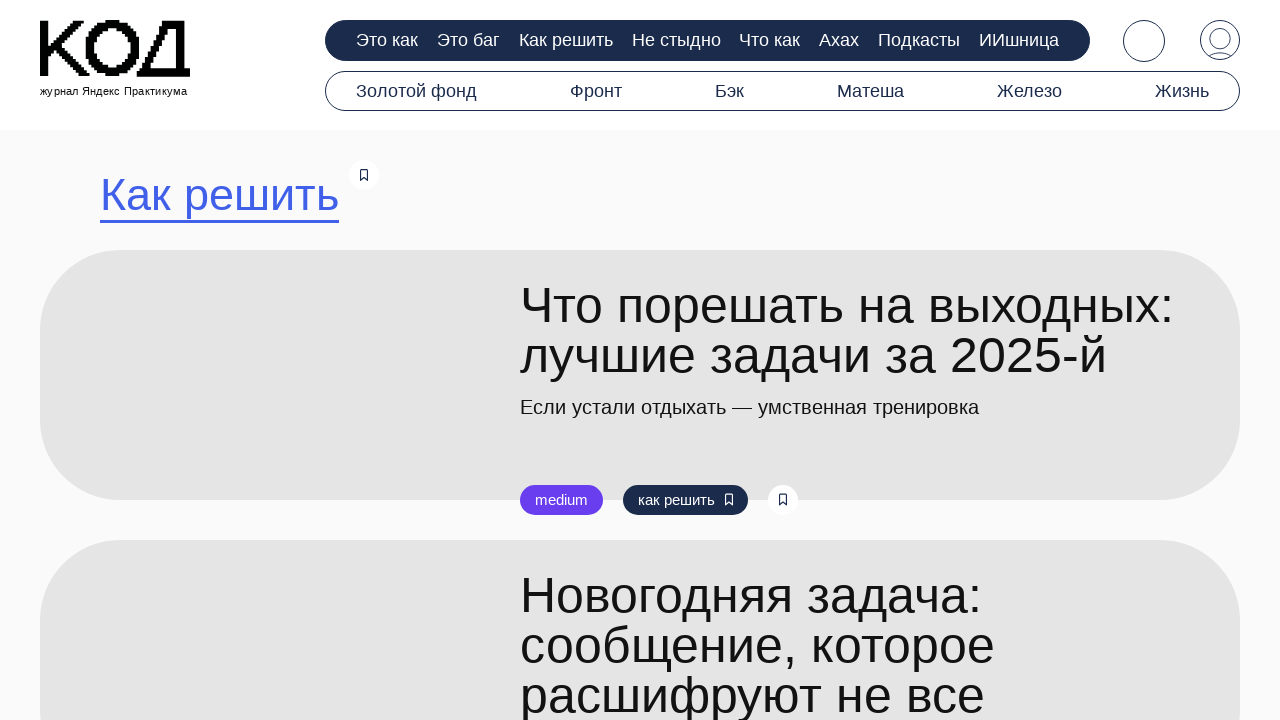

Search title element appeared after double-click
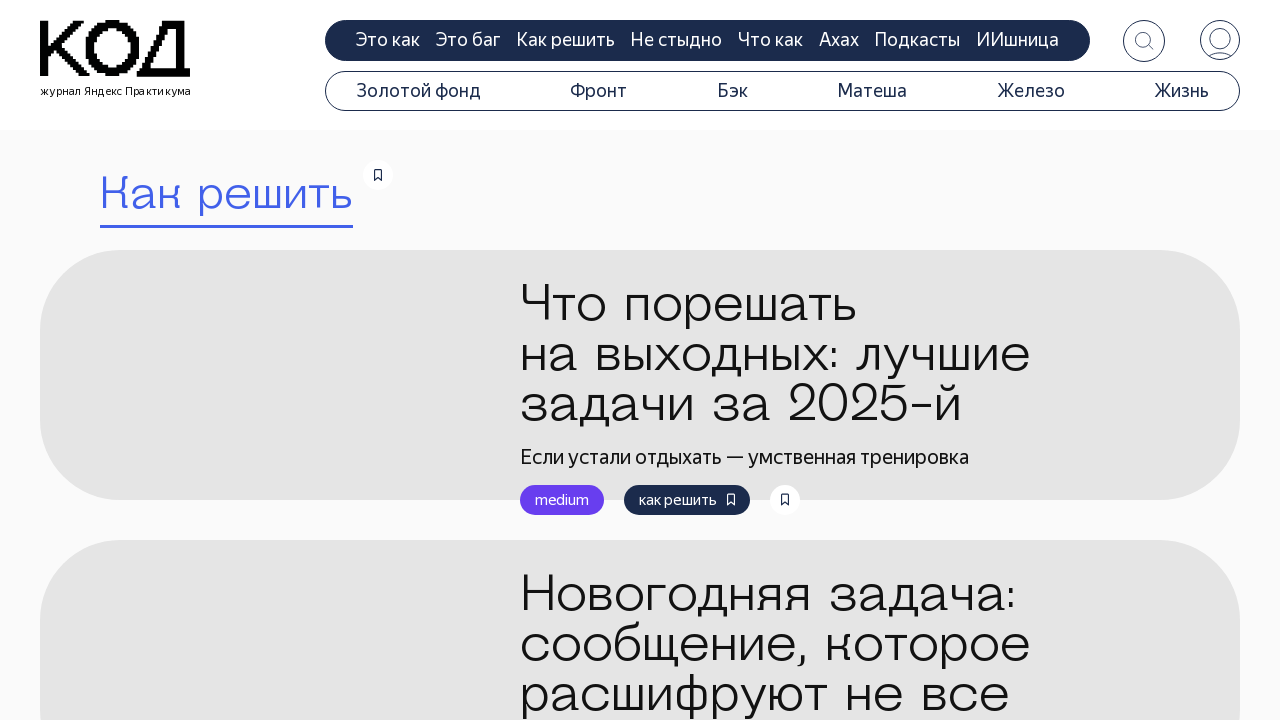

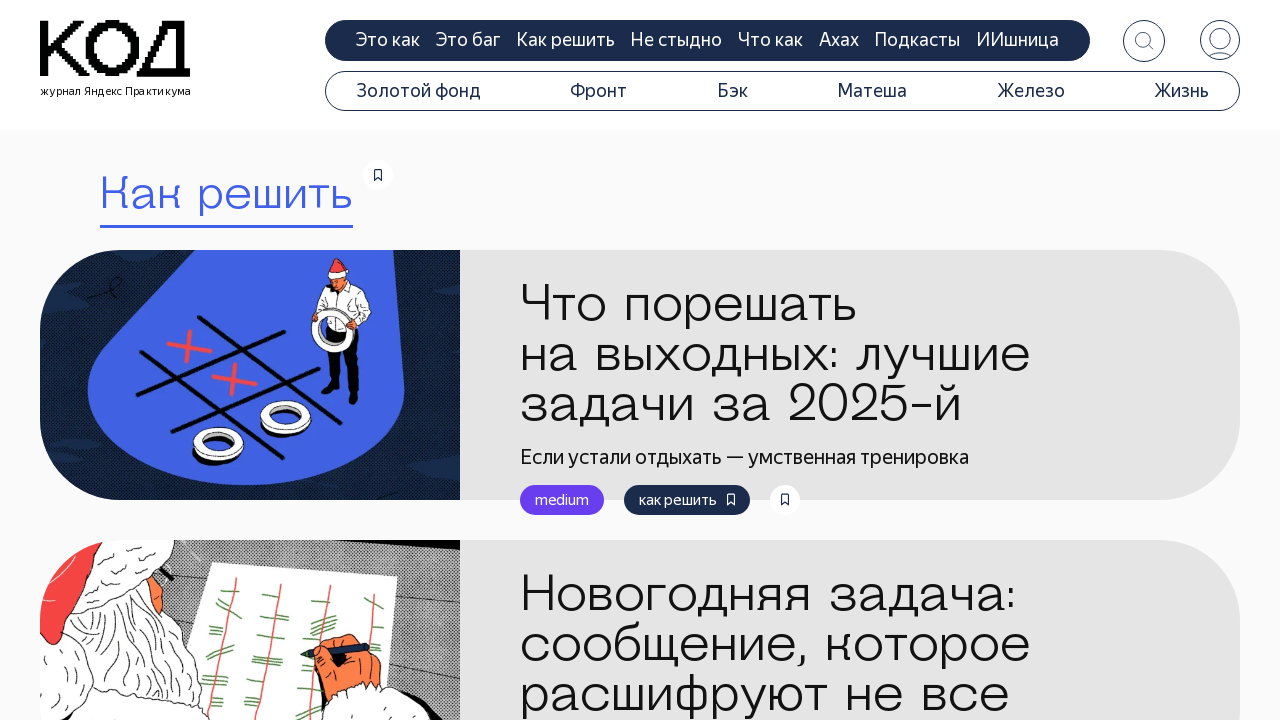